Verifies that buttons in the bottom menu are enabled on the Steam store homepage

Starting URL: https://store.steampowered.com/

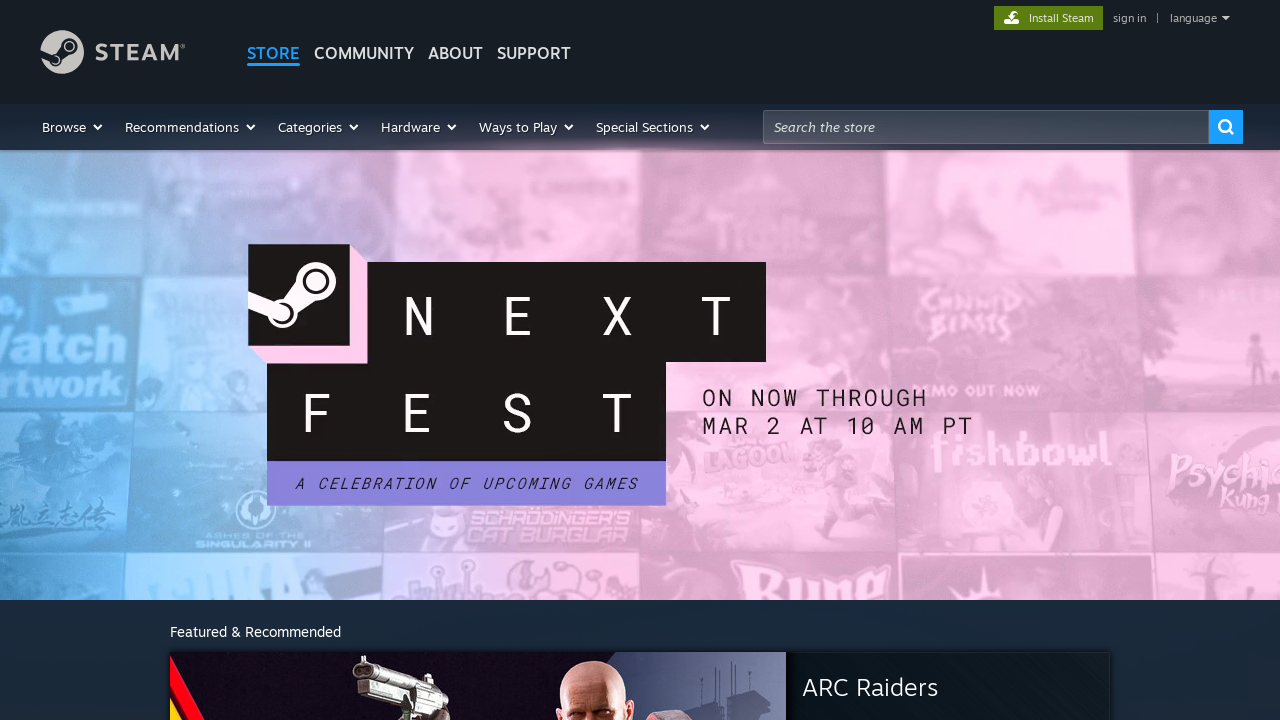

Navigated to Steam store homepage
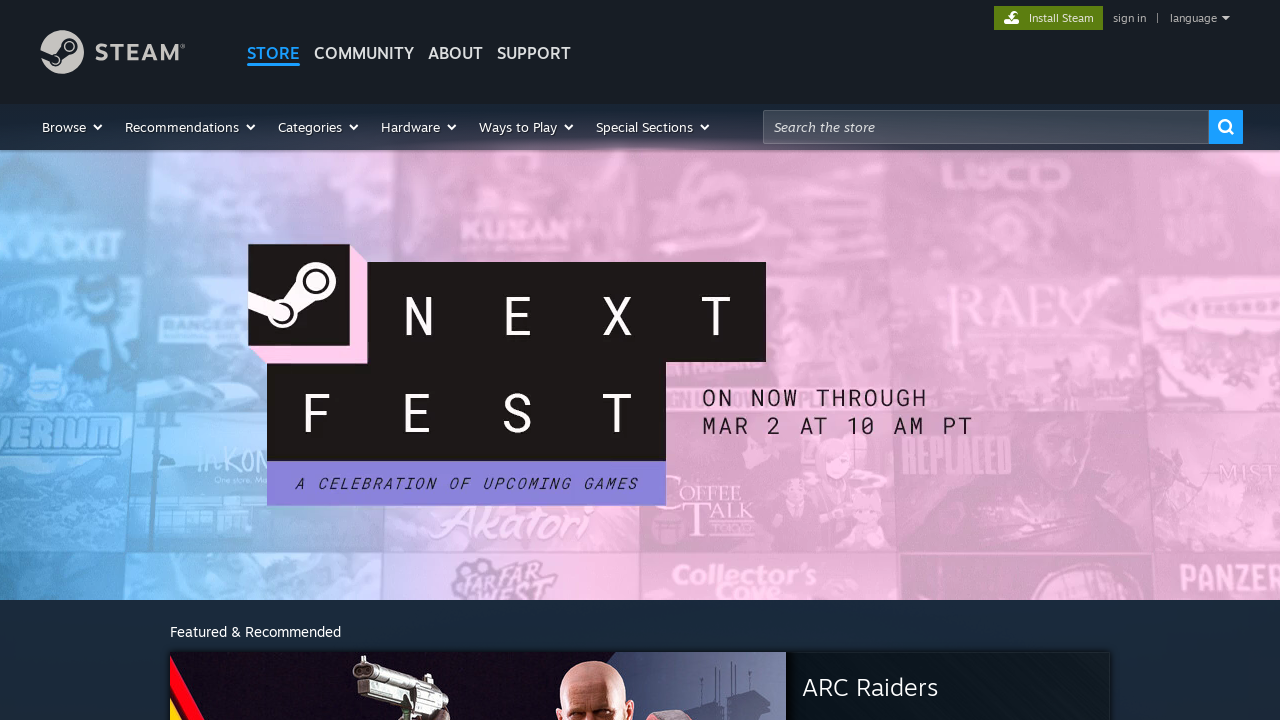

Located first bottom menu button with target='_blank'
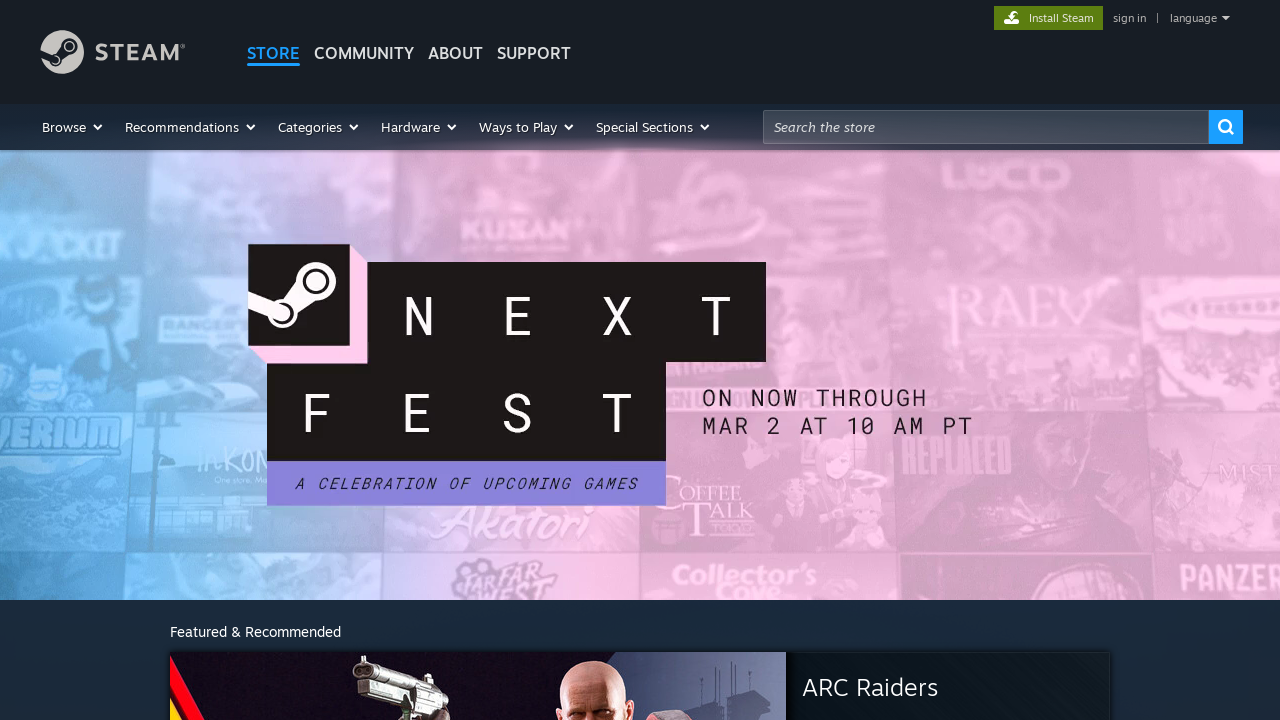

Verified that bottom menu button is enabled
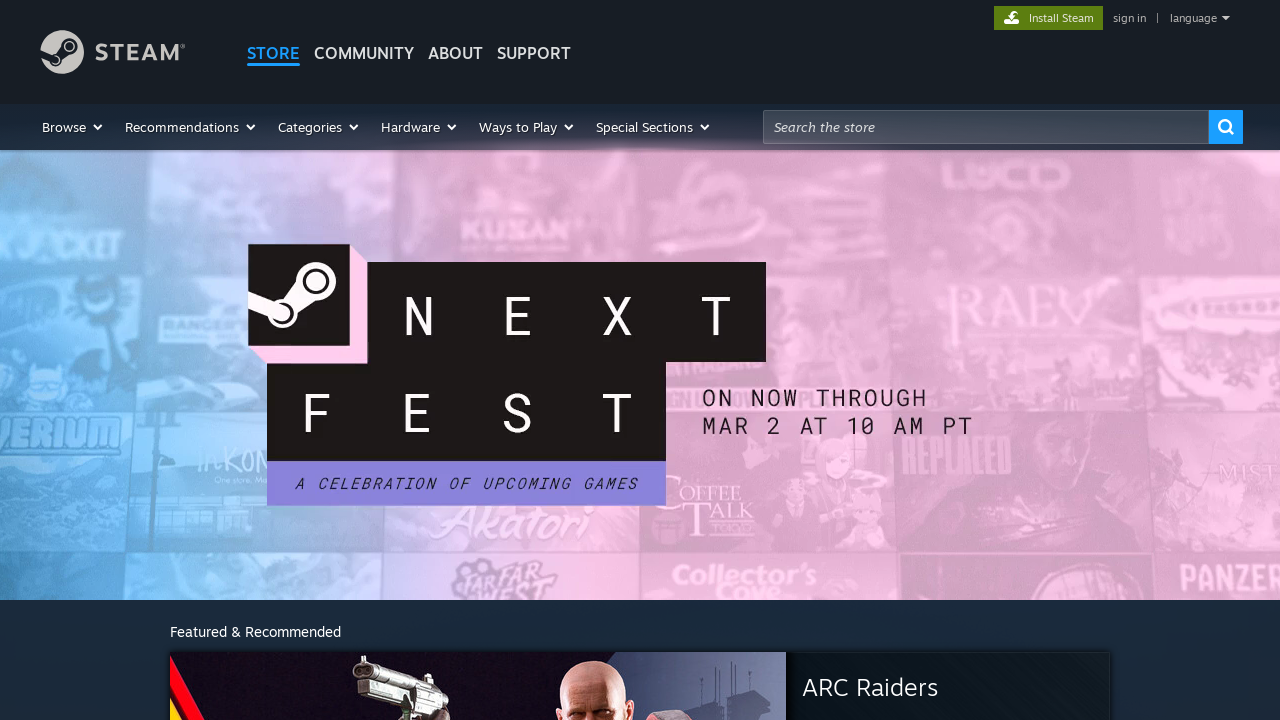

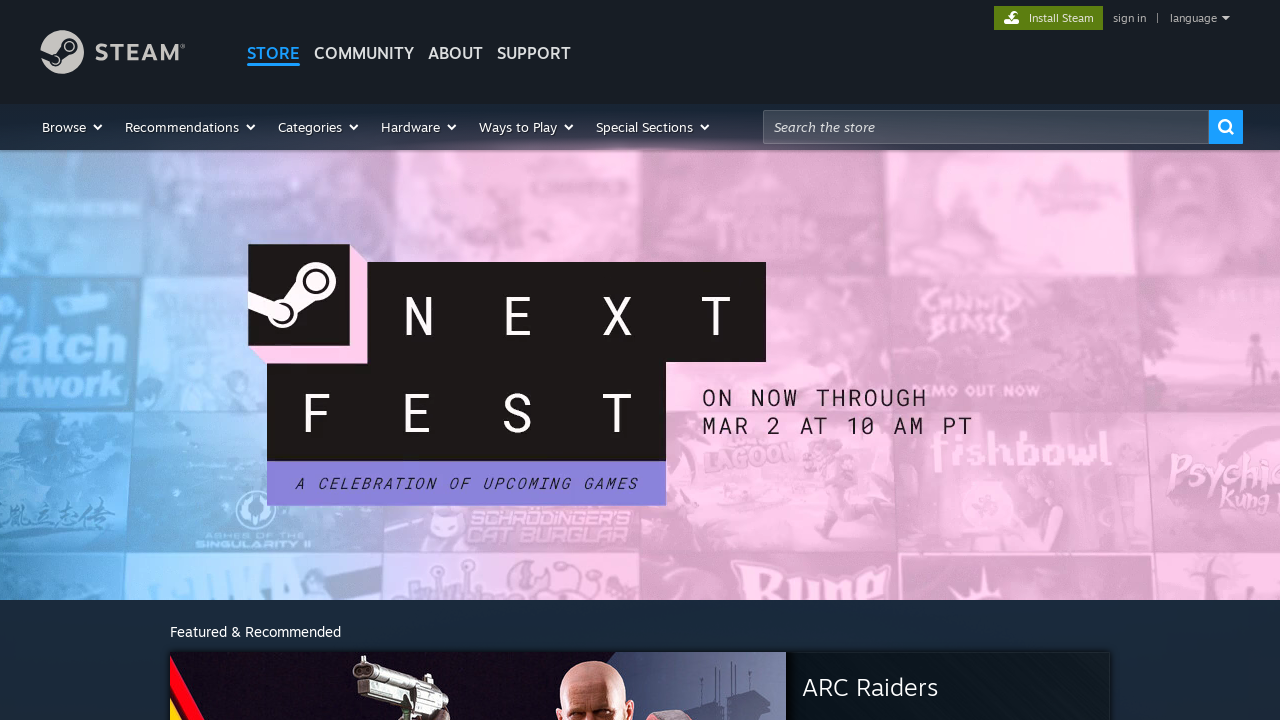